Tests form filling functionality including text inputs and dropdown selection on the Formy project form page

Starting URL: https://formy-project.herokuapp.com/form

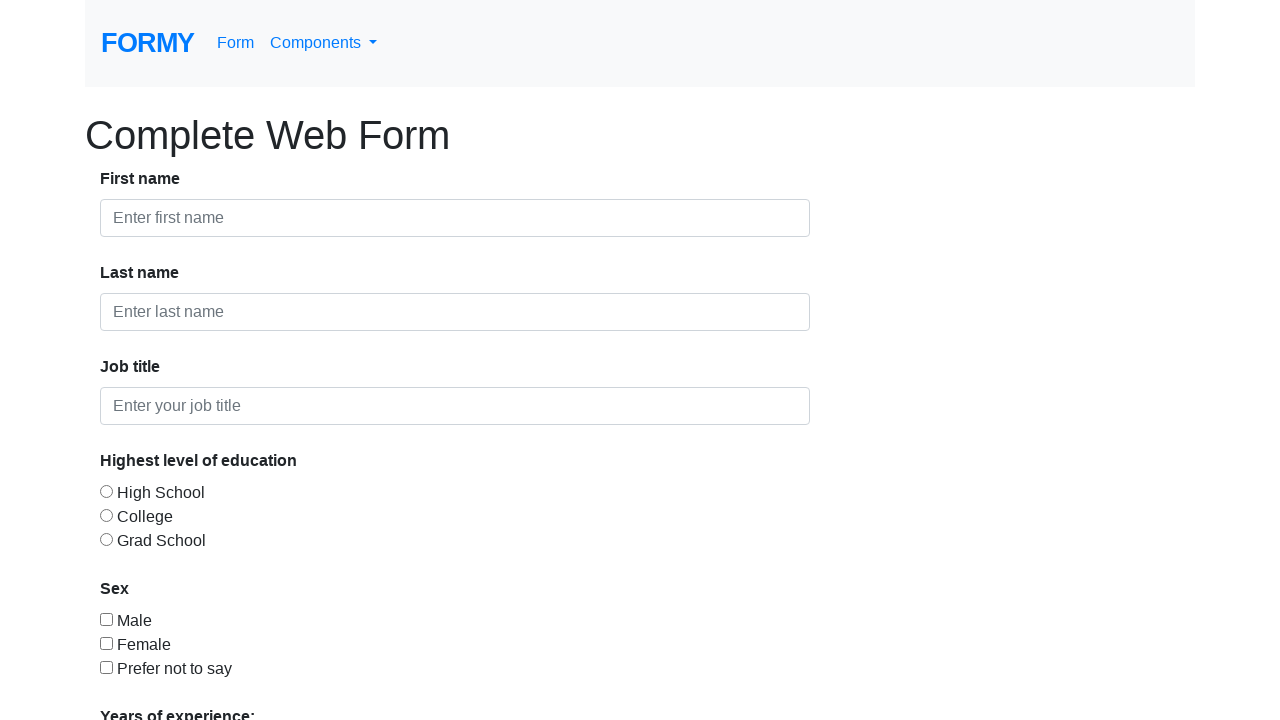

Filled first form control field with 'TEST' on .form-control >> nth=0
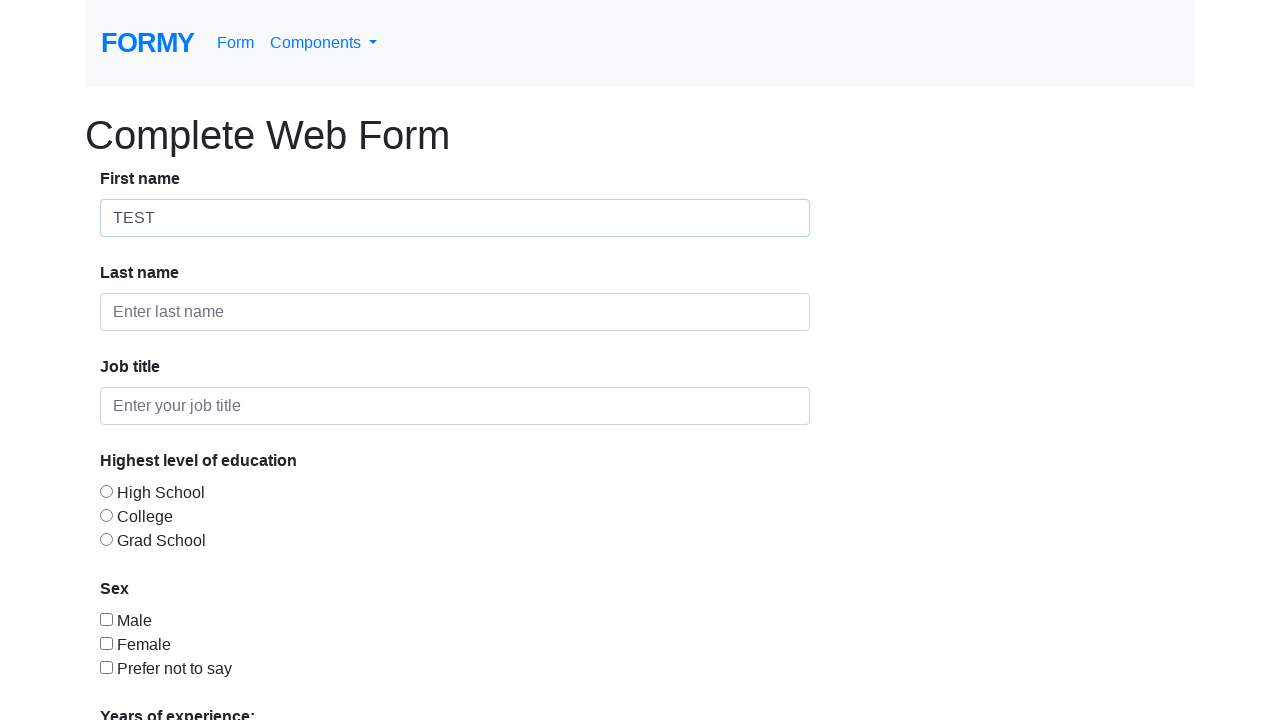

Filled third form control field with 'TEST2222' on .form-control >> nth=2
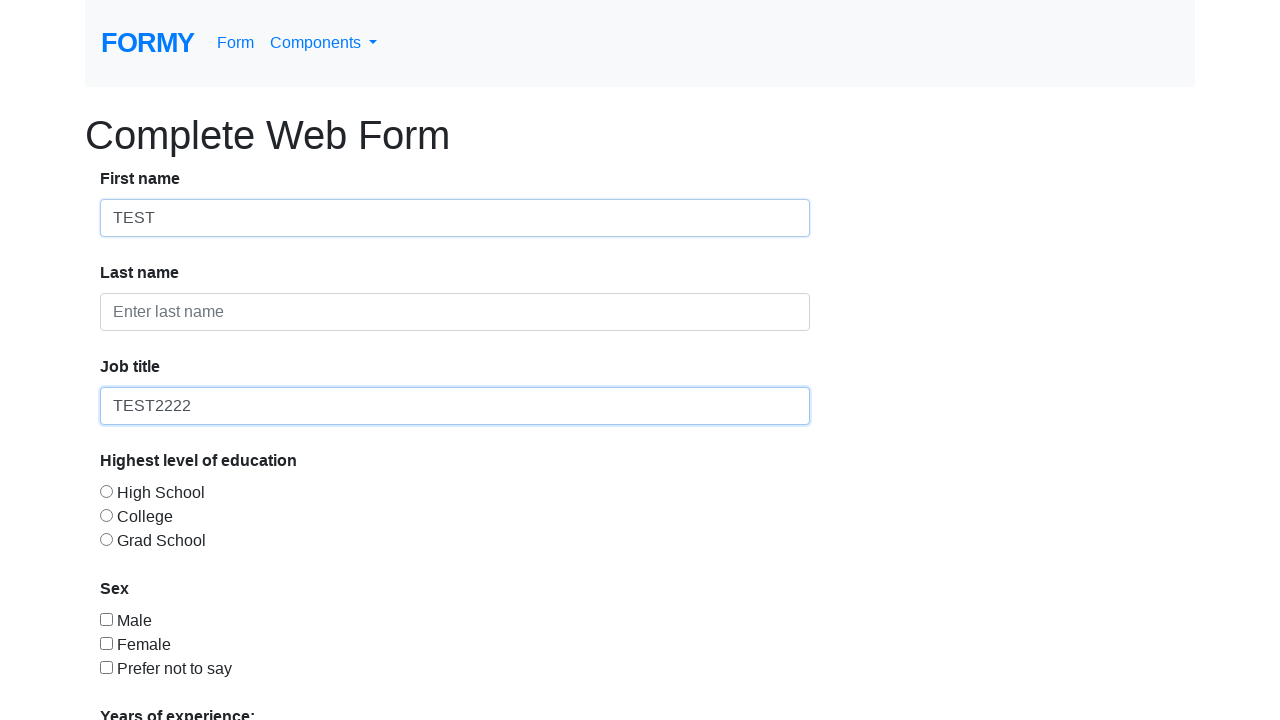

Located dropdown element at index 3
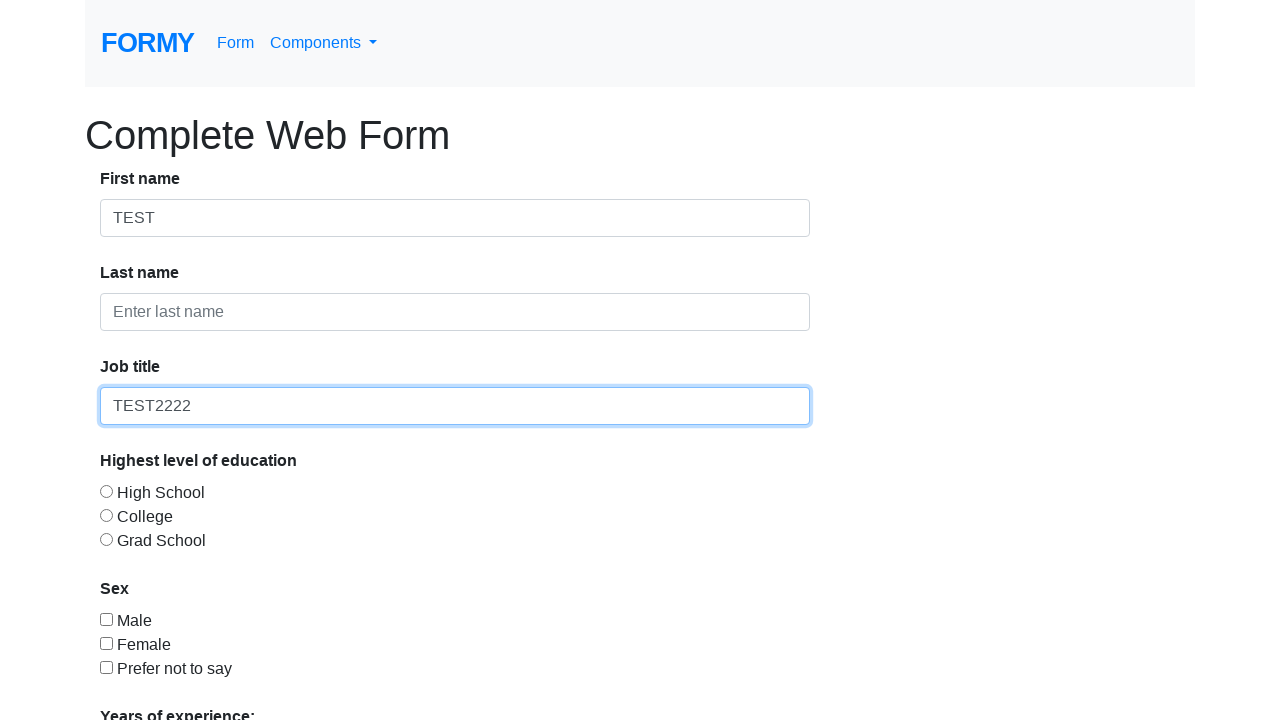

Selected dropdown option '5-9' by visible text on .form-control >> nth=3
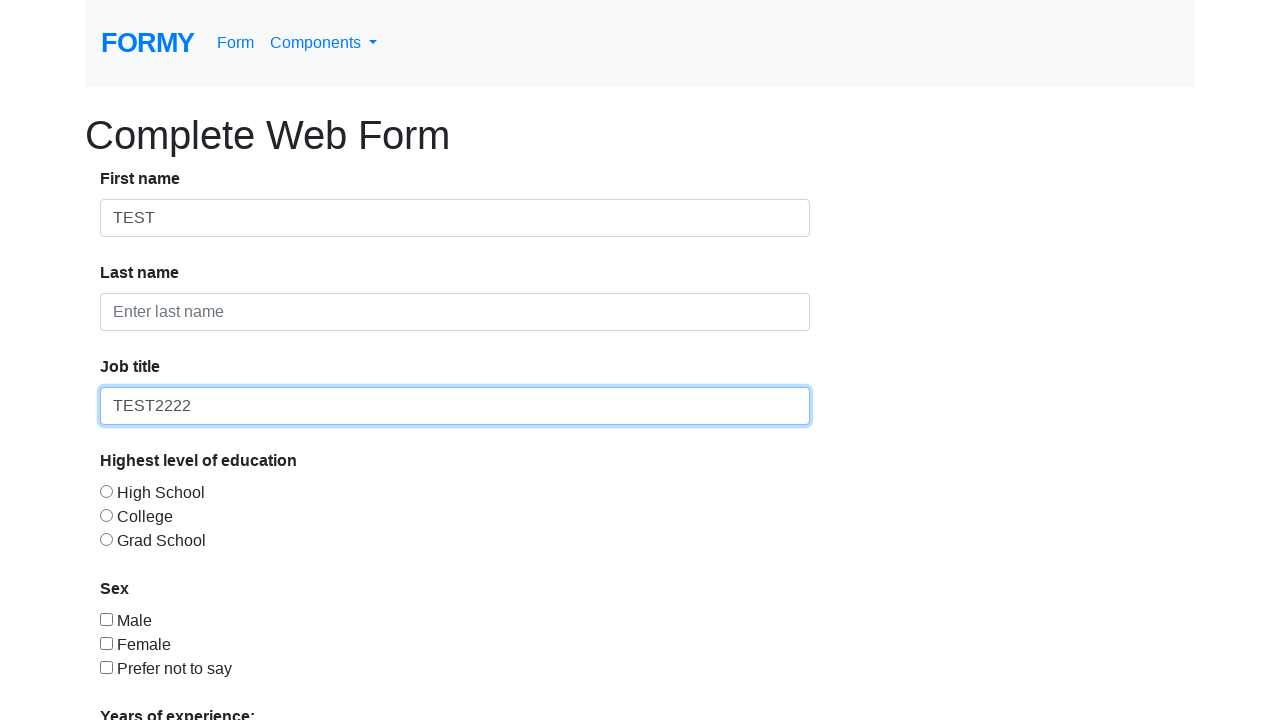

Selected dropdown option by index 1 on .form-control >> nth=3
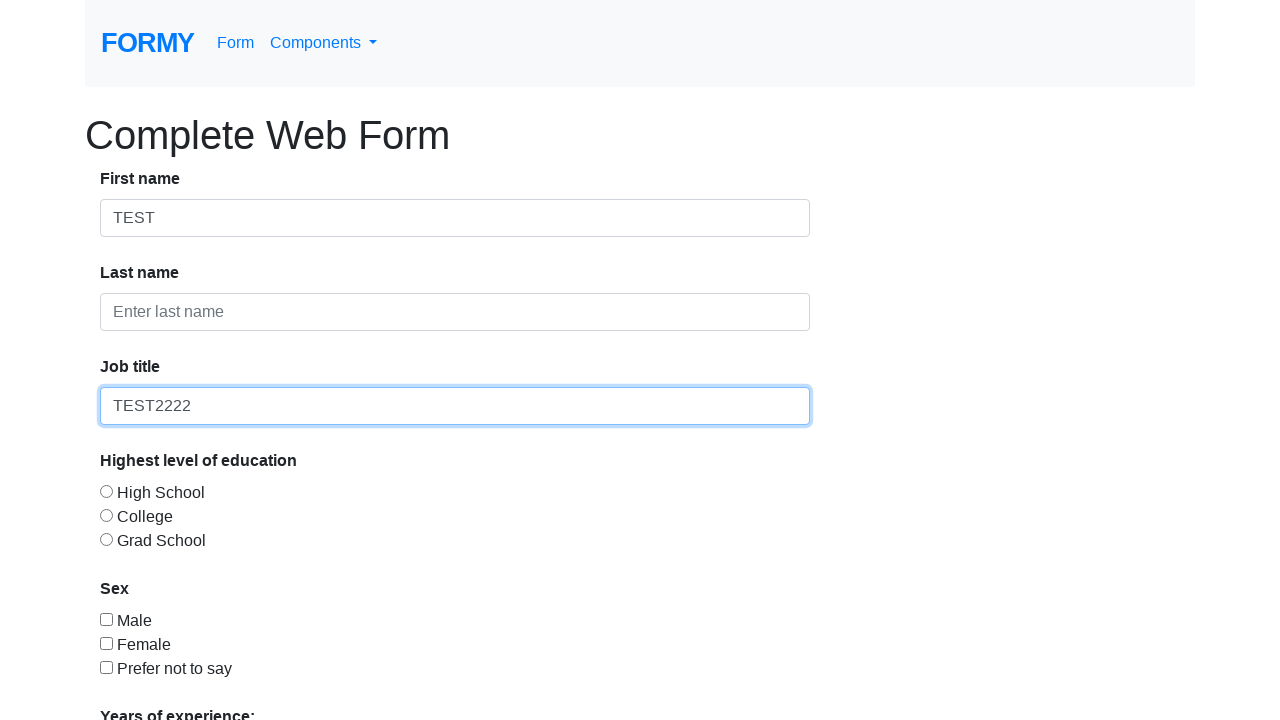

Selected dropdown option with value '4' on .form-control >> nth=3
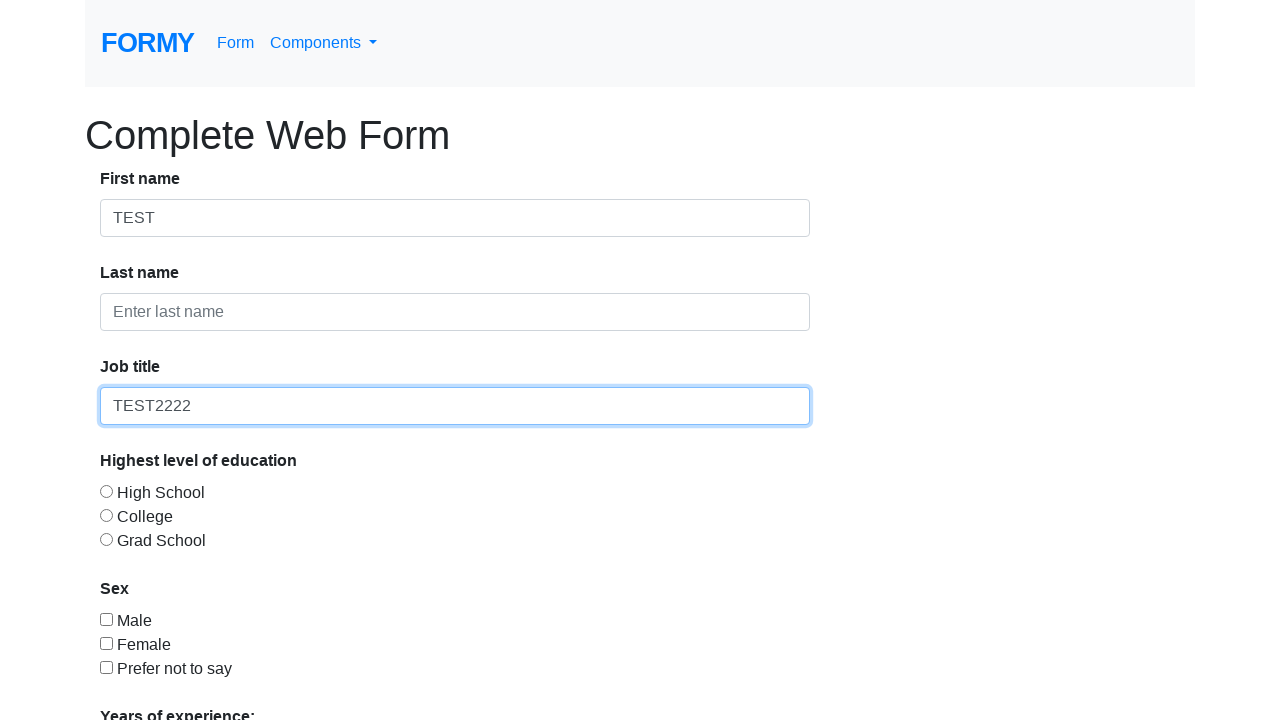

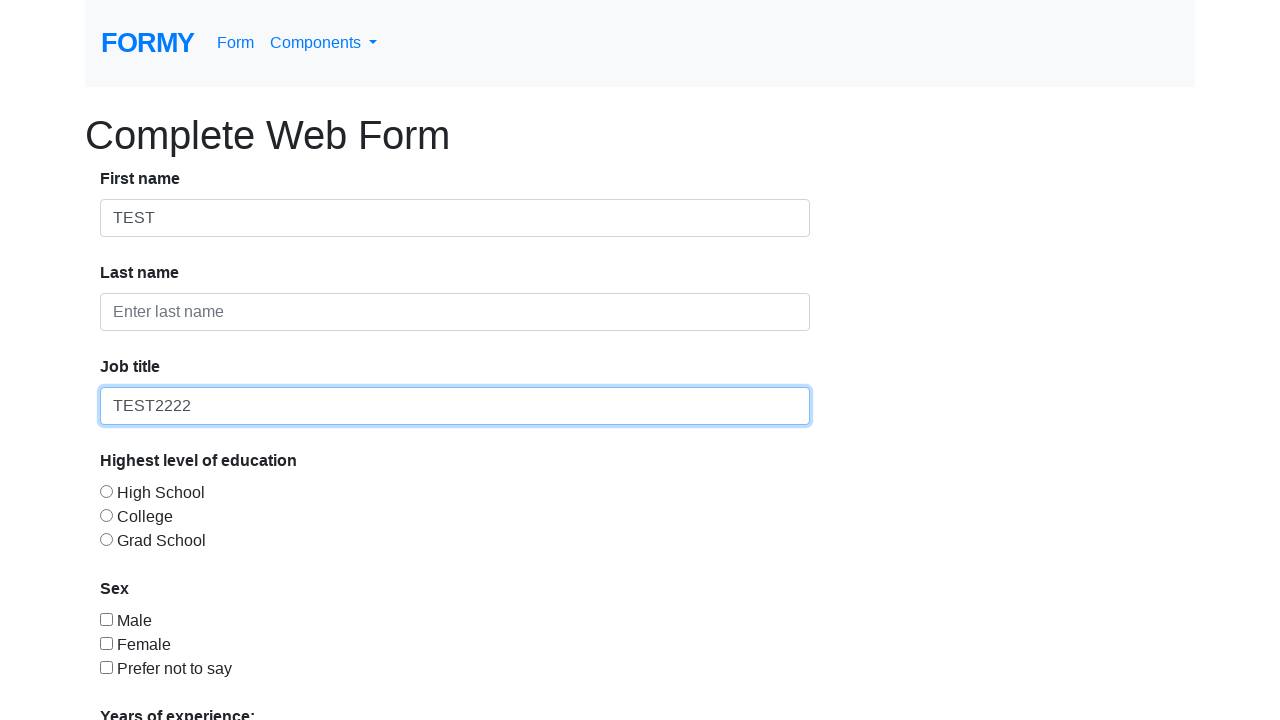